Tests right-click context menu functionality by right-clicking on a designated area, handling the resulting alert, then clicking a link that opens a new window and verifying the content on the new page.

Starting URL: https://the-internet.herokuapp.com/context_menu

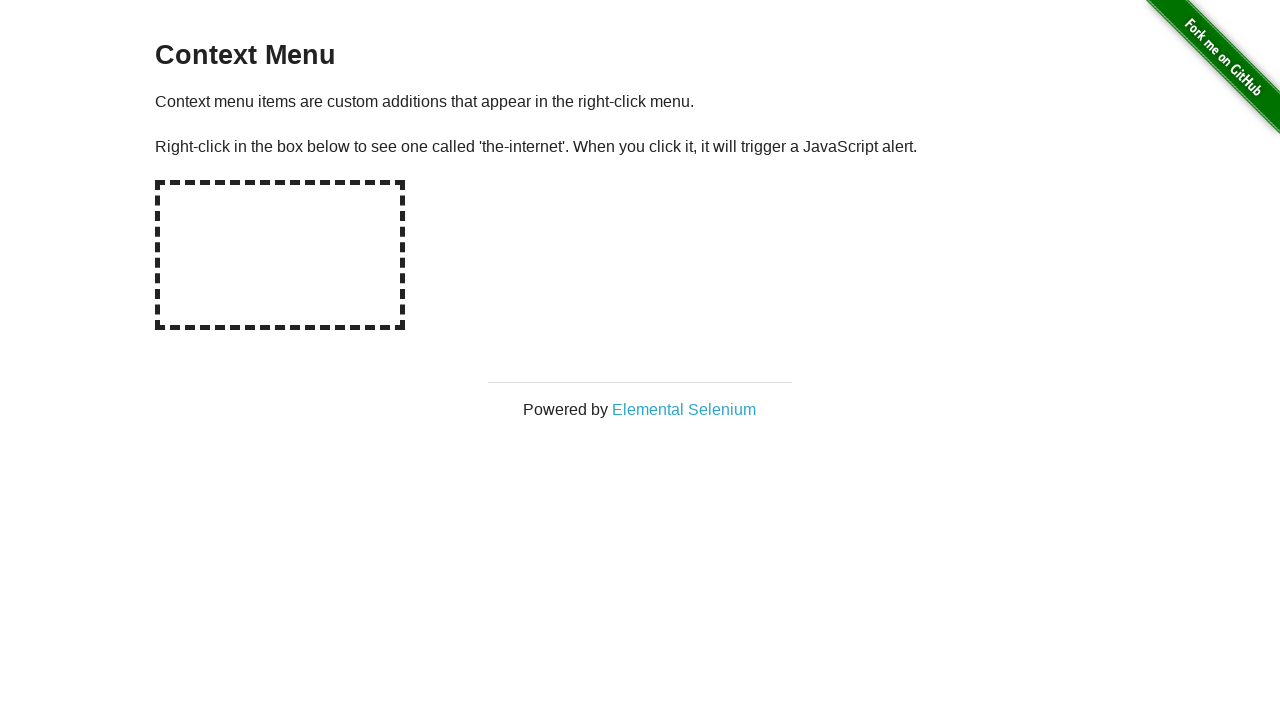

Right-clicked on hot-spot area to trigger context menu at (280, 255) on #hot-spot
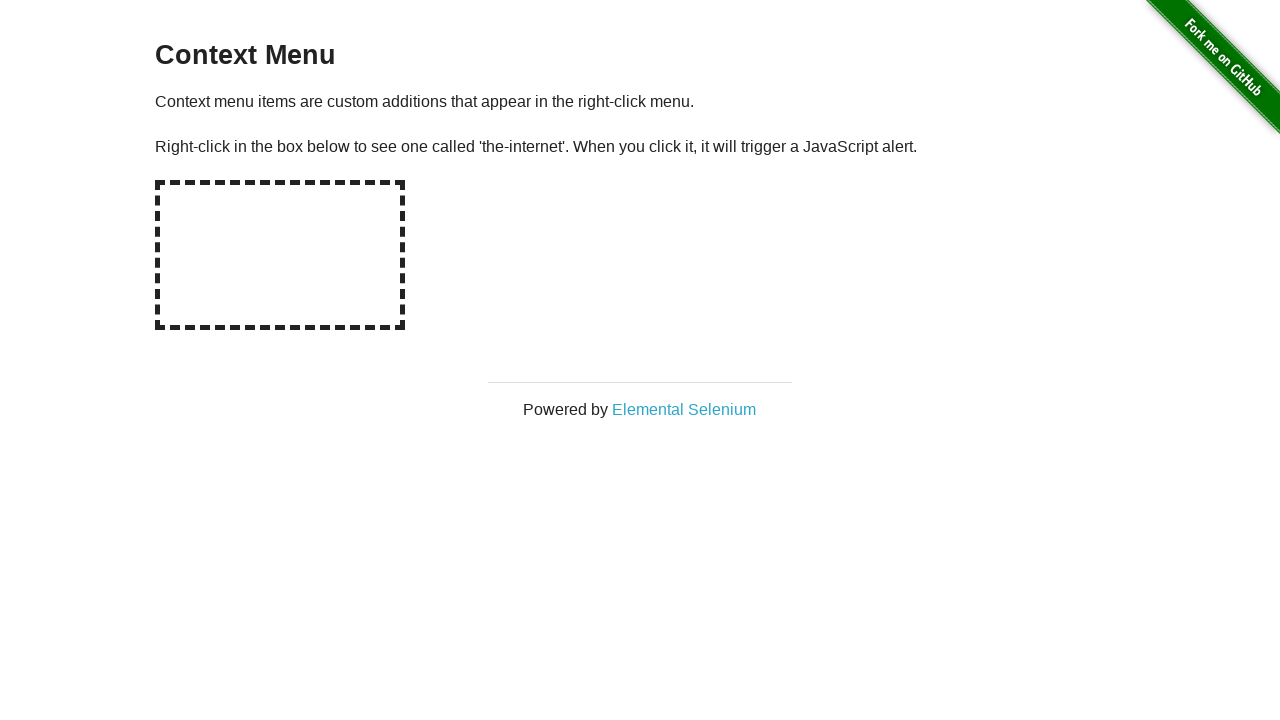

Retrieved alert text from page
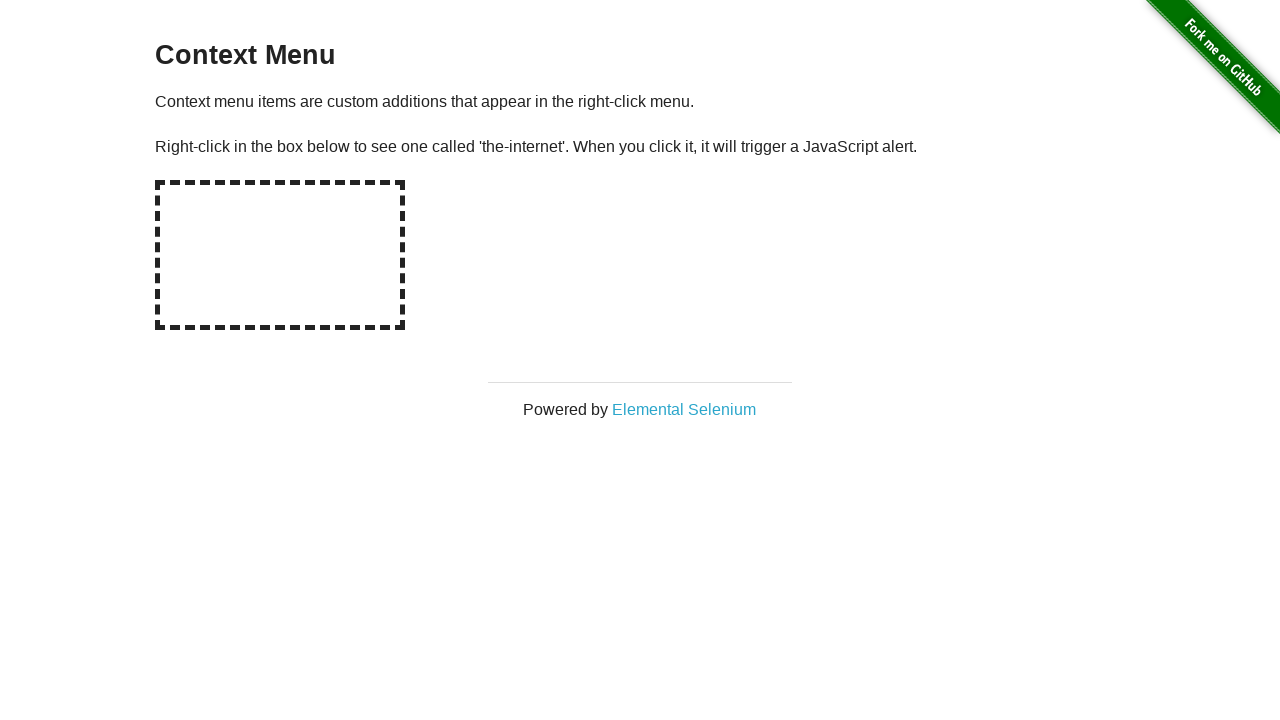

Set up dialog handler to accept alerts
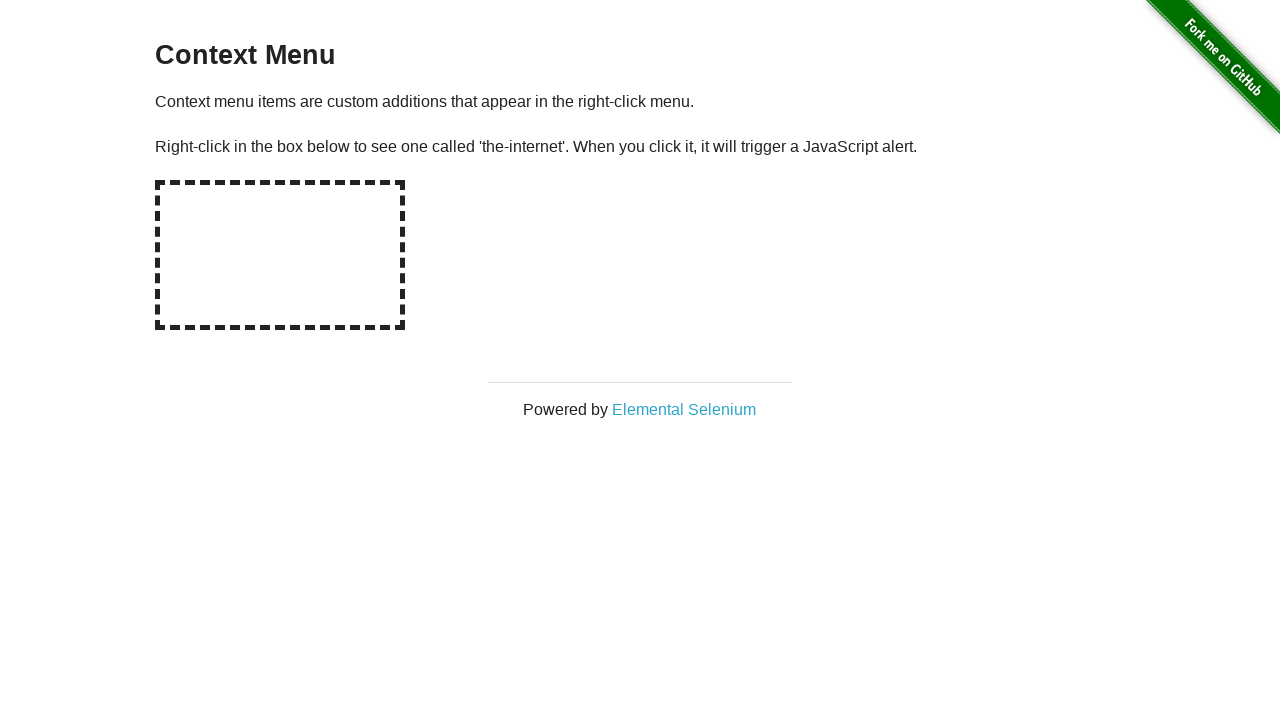

Configured dialog handler to verify and accept context menu alert
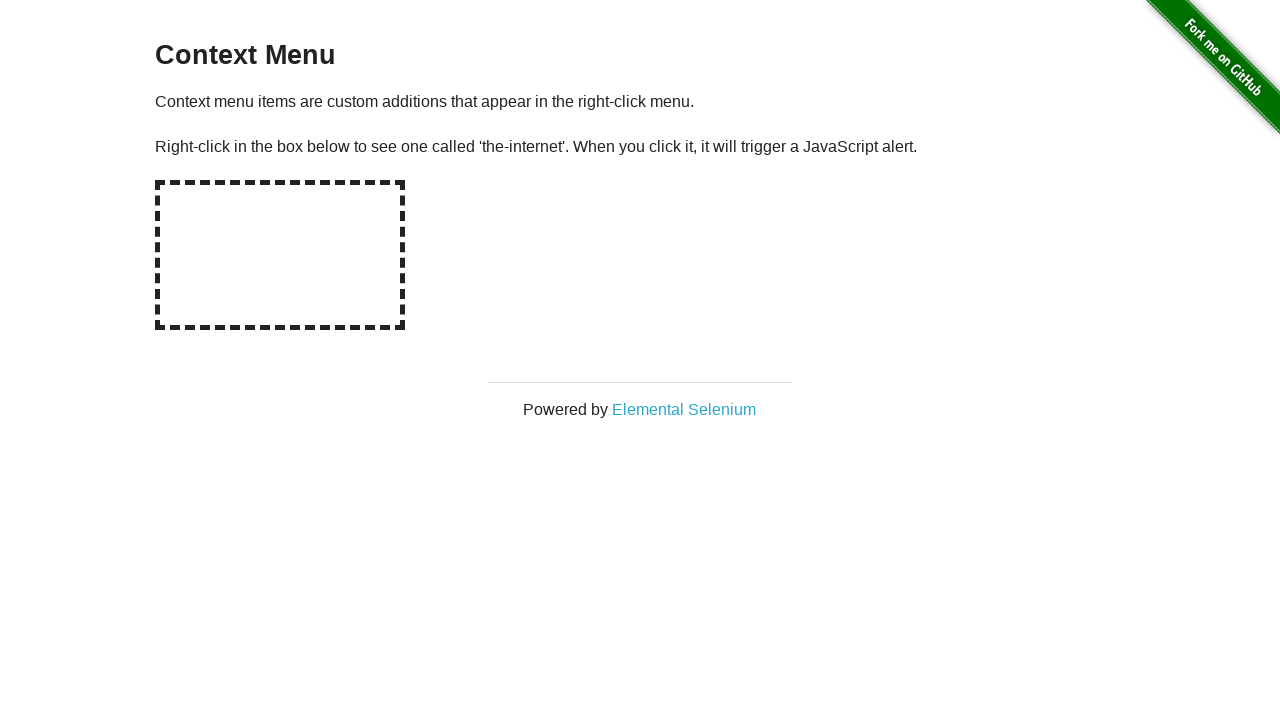

Right-clicked on hot-spot area again to trigger context menu alert at (280, 255) on #hot-spot
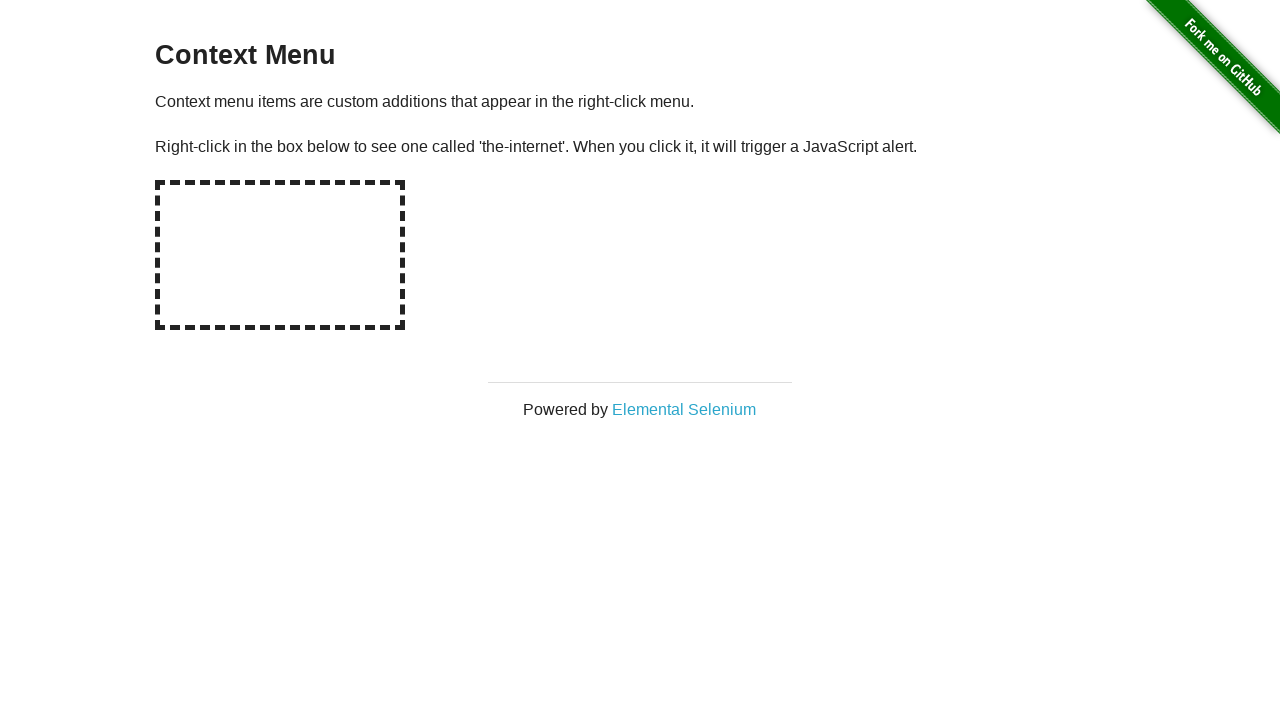

Waited 500ms for dialog to be handled
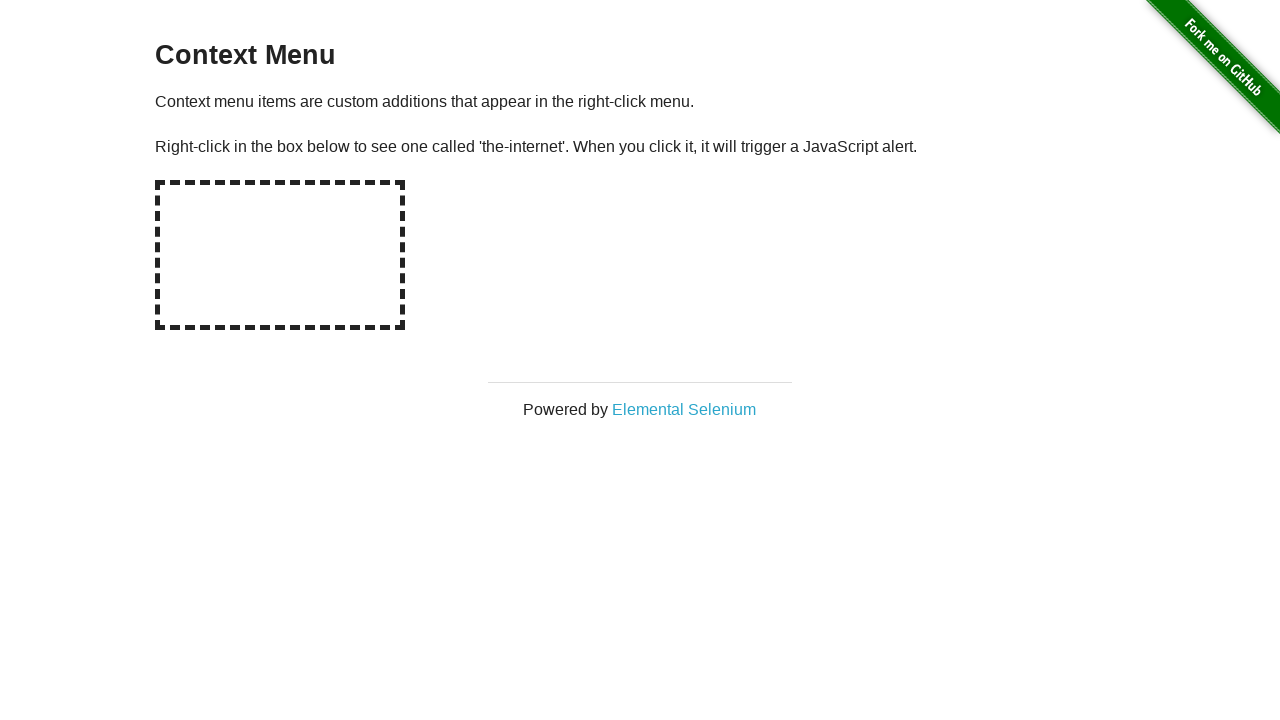

Clicked on 'Elemental Selenium' link to open new page at (684, 409) on xpath=//a[text()='Elemental Selenium']
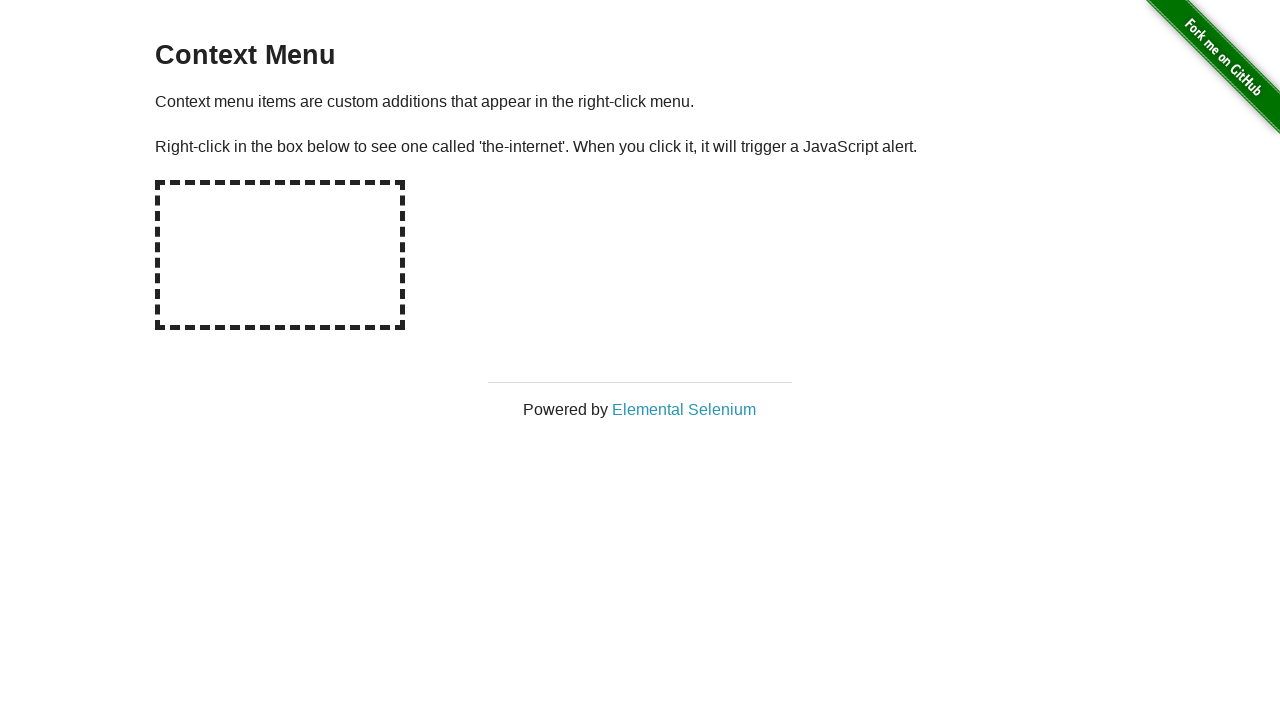

Captured reference to new page
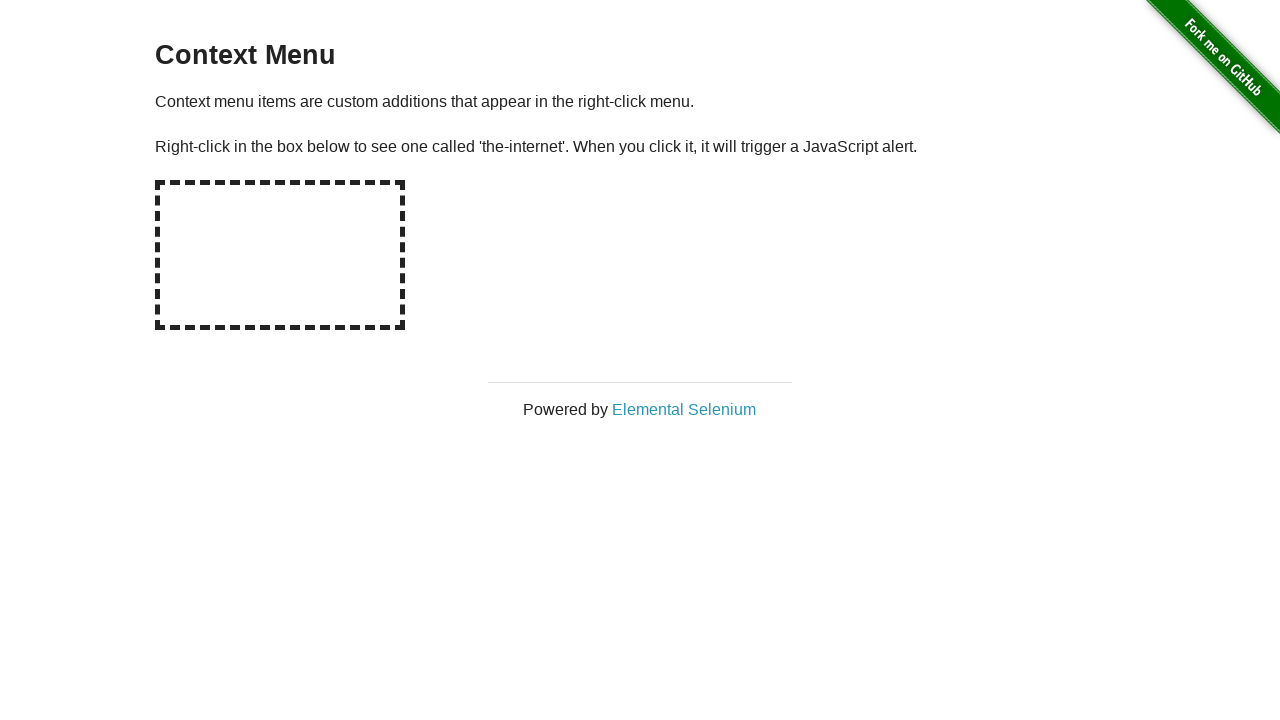

Waited for new page to fully load
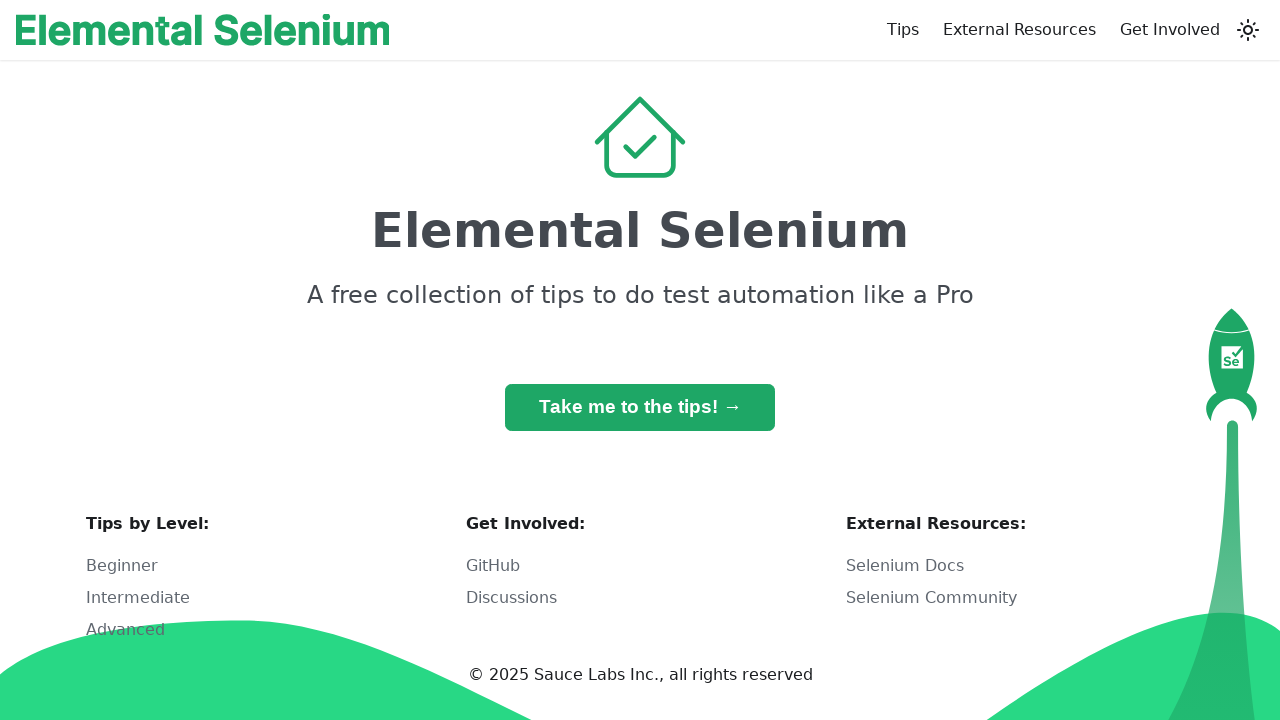

Retrieved h1 text content from new page
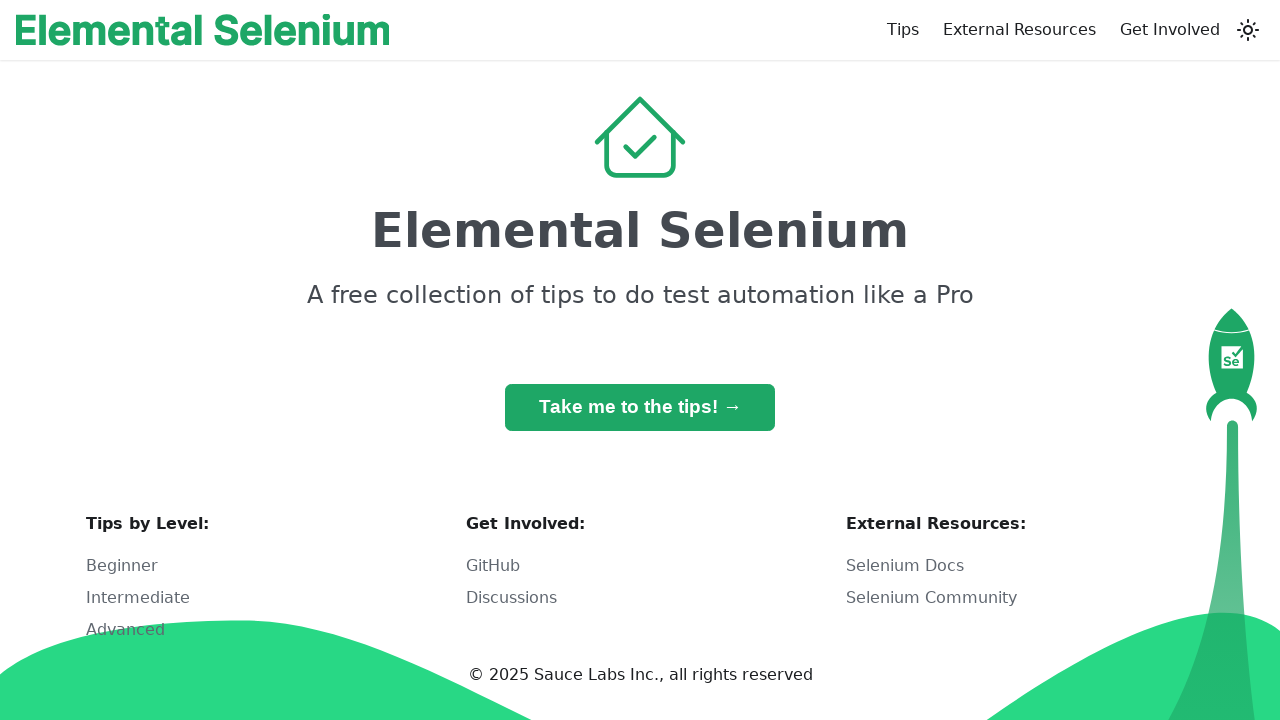

Verified h1 contains 'Elemental Selenium'
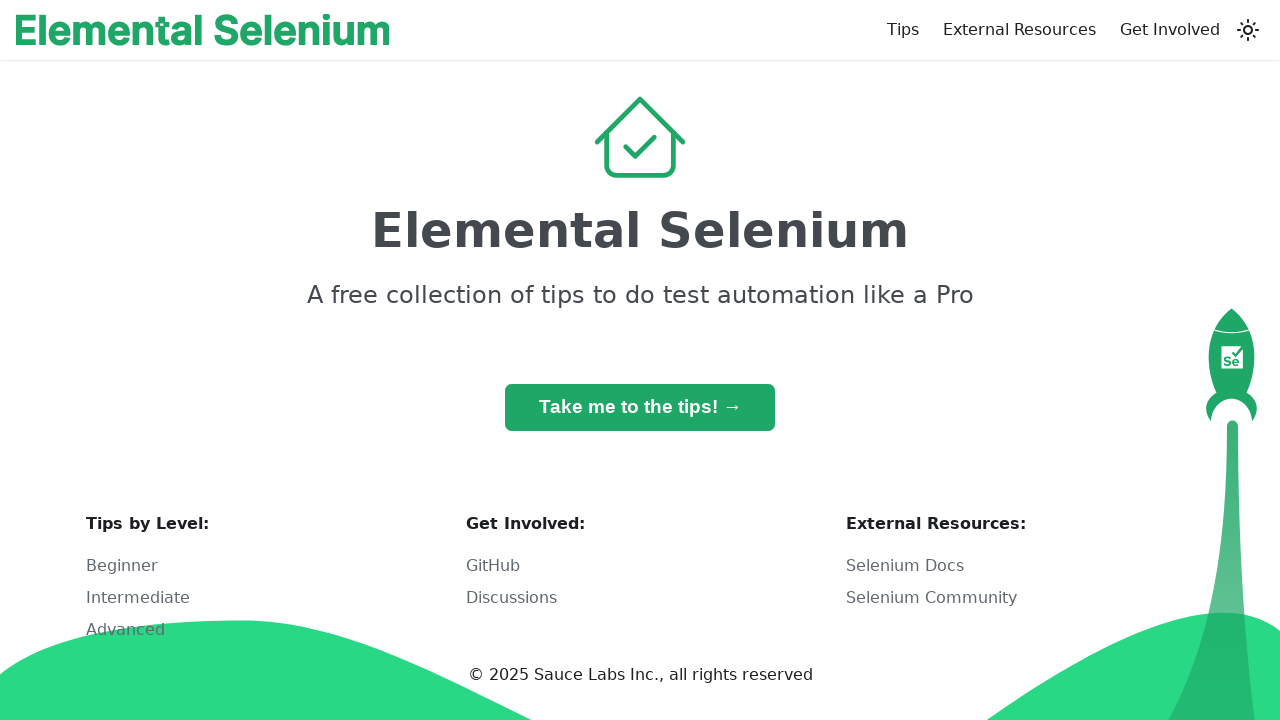

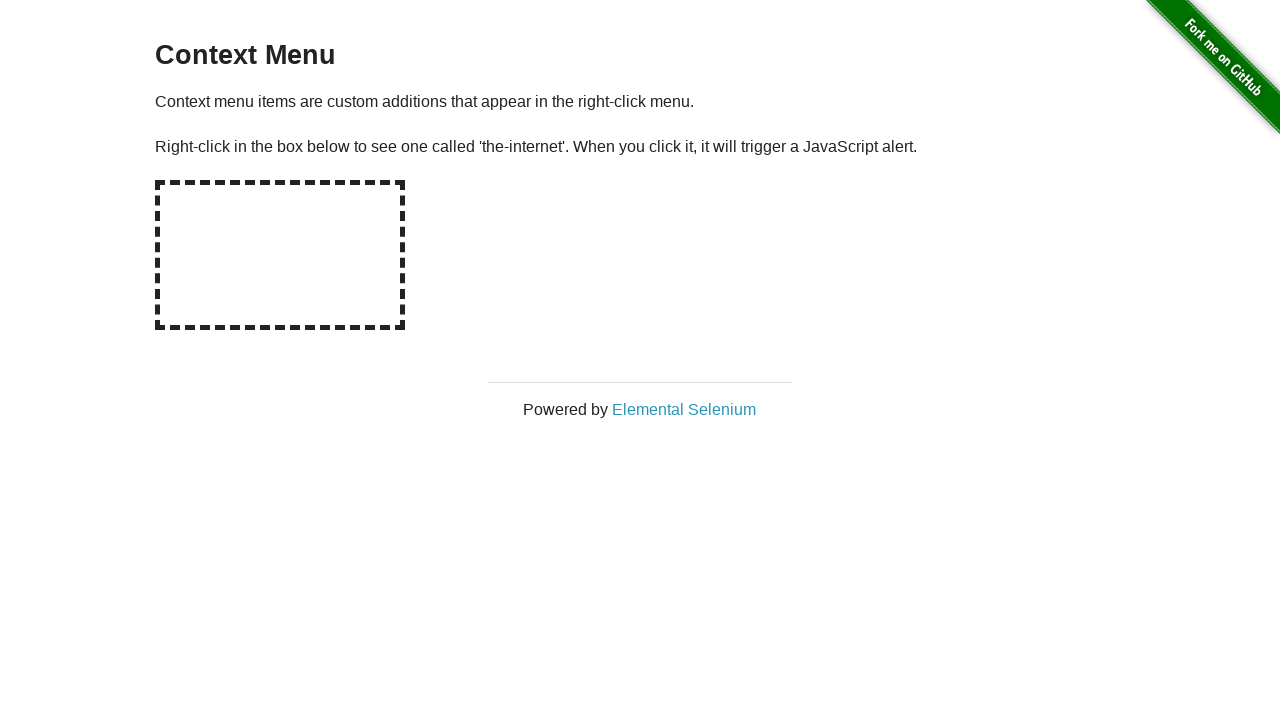